Tests the purchase flow on demoblaze.com by adding two products to the cart, navigating to the cart page, filling out the order form with customer details, and completing the purchase.

Starting URL: https://www.demoblaze.com

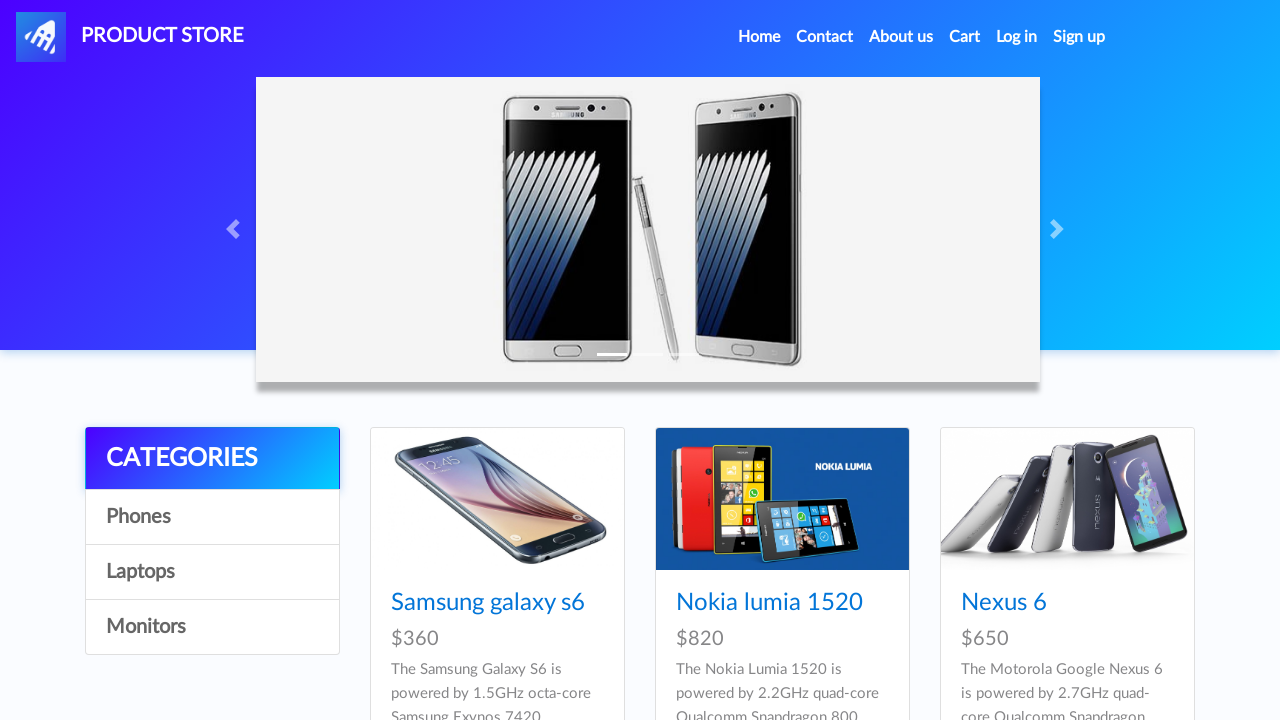

Clicked on first product to view details at (488, 603) on .card-title a >> nth=0
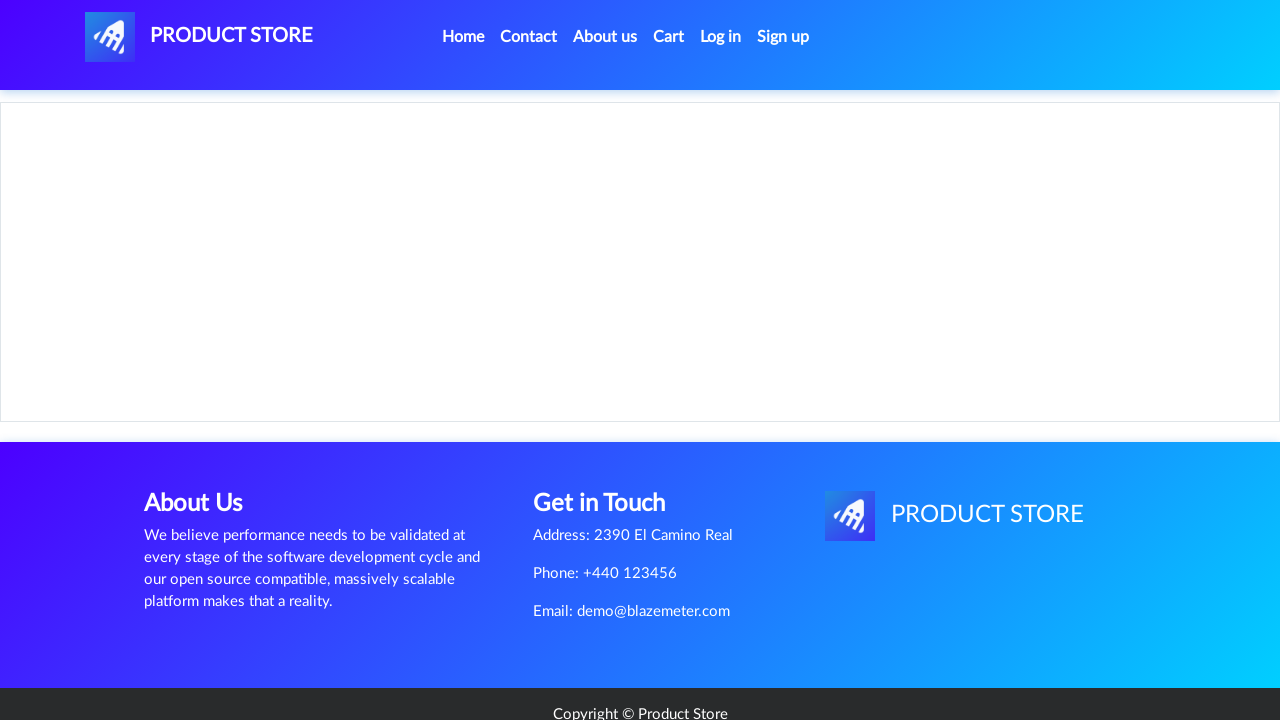

Product details page loaded
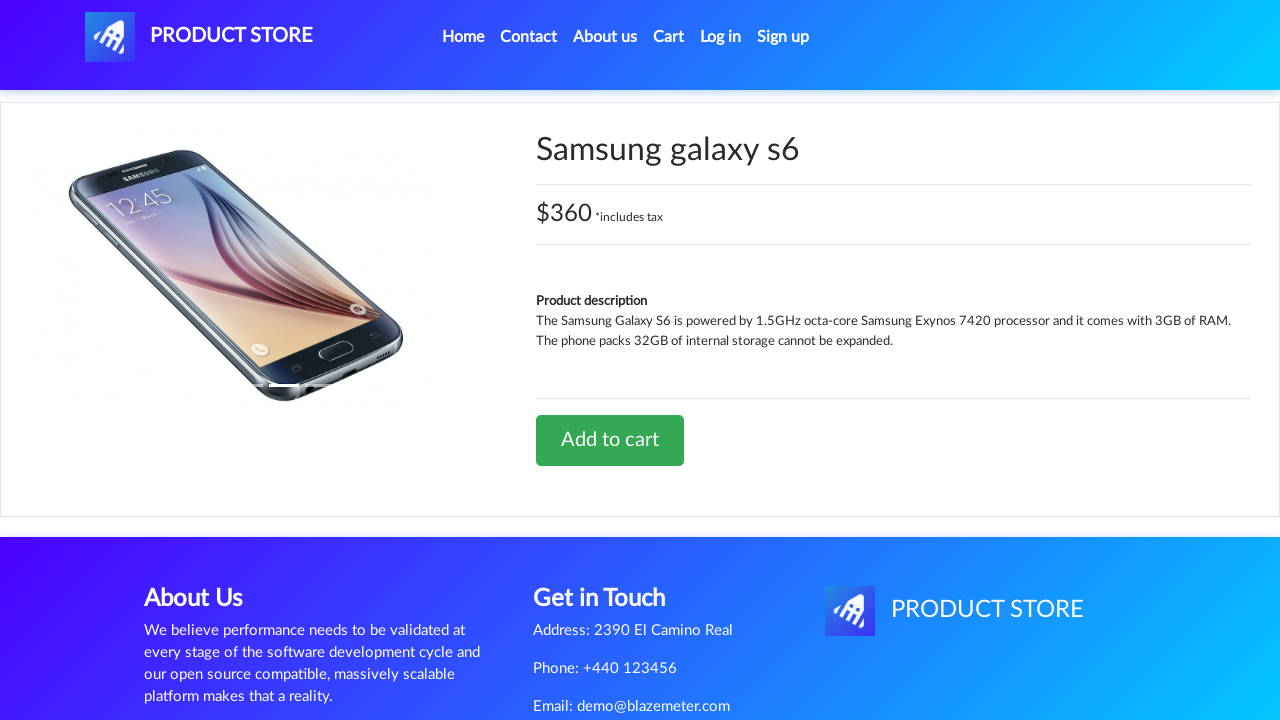

Clicked 'Add to cart' button for first product at (610, 440) on a.btn-success:has-text('Add to cart')
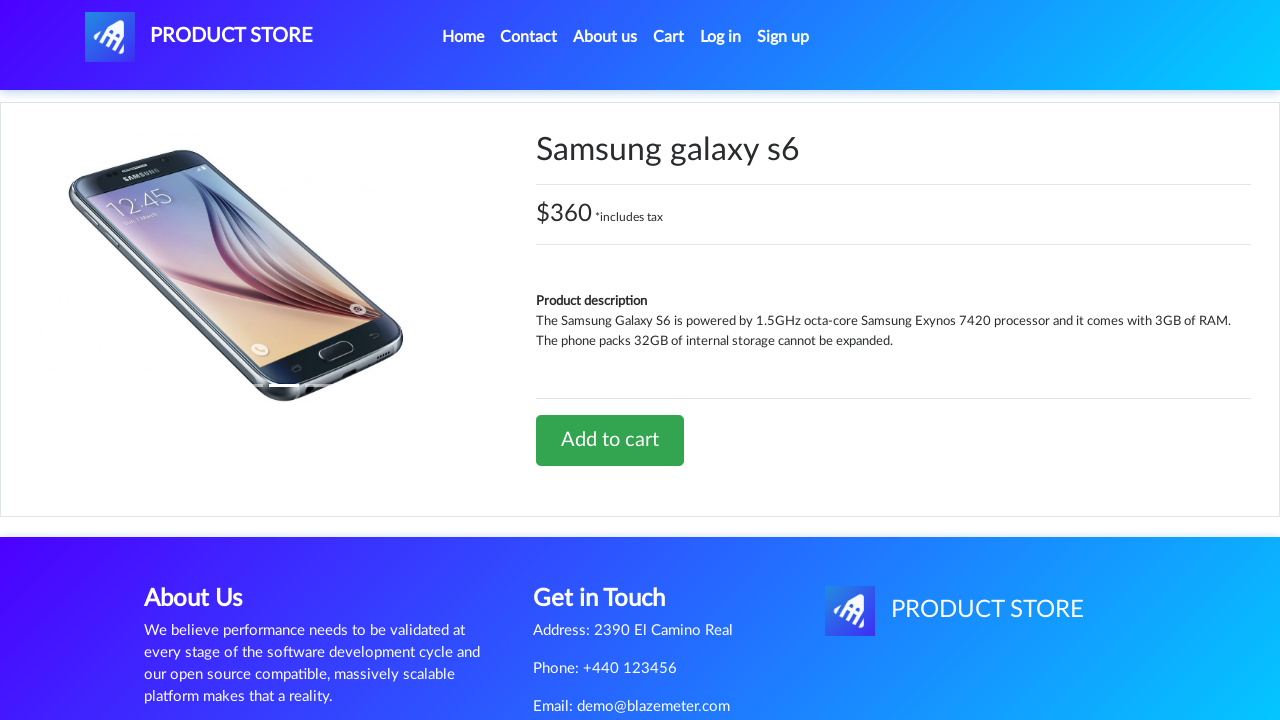

Waited for add to cart confirmation
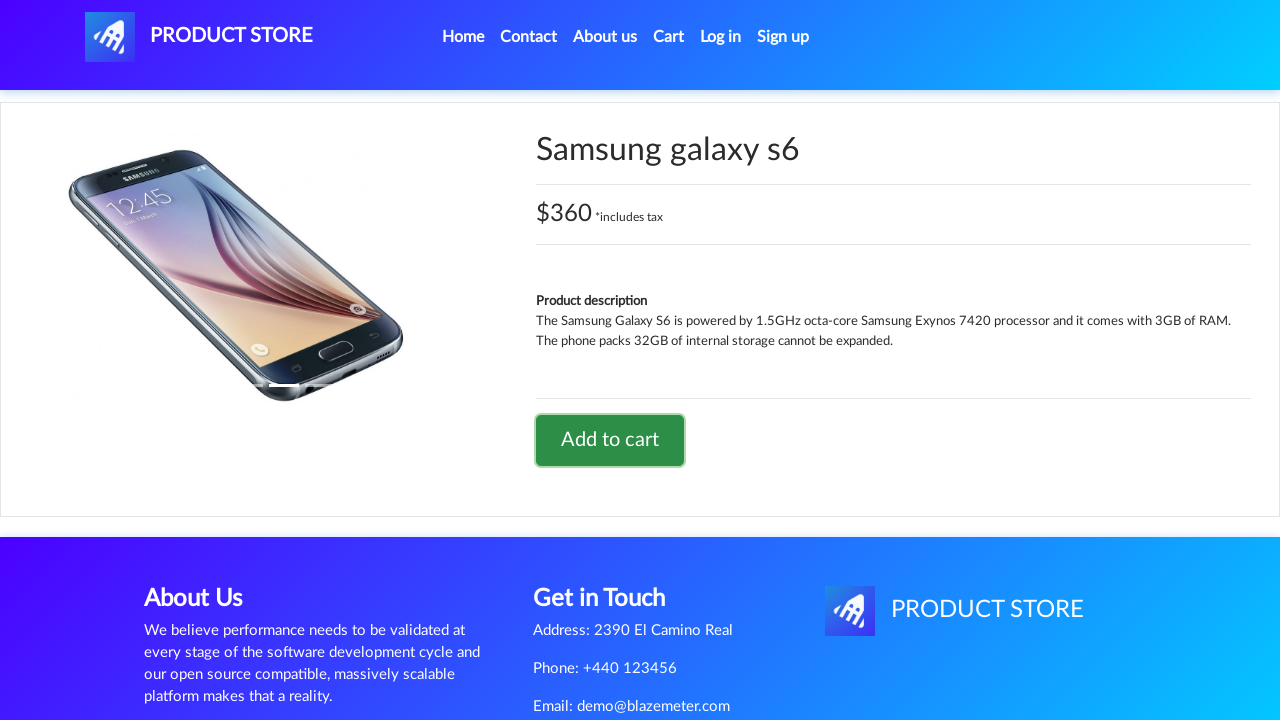

Navigated back to home page
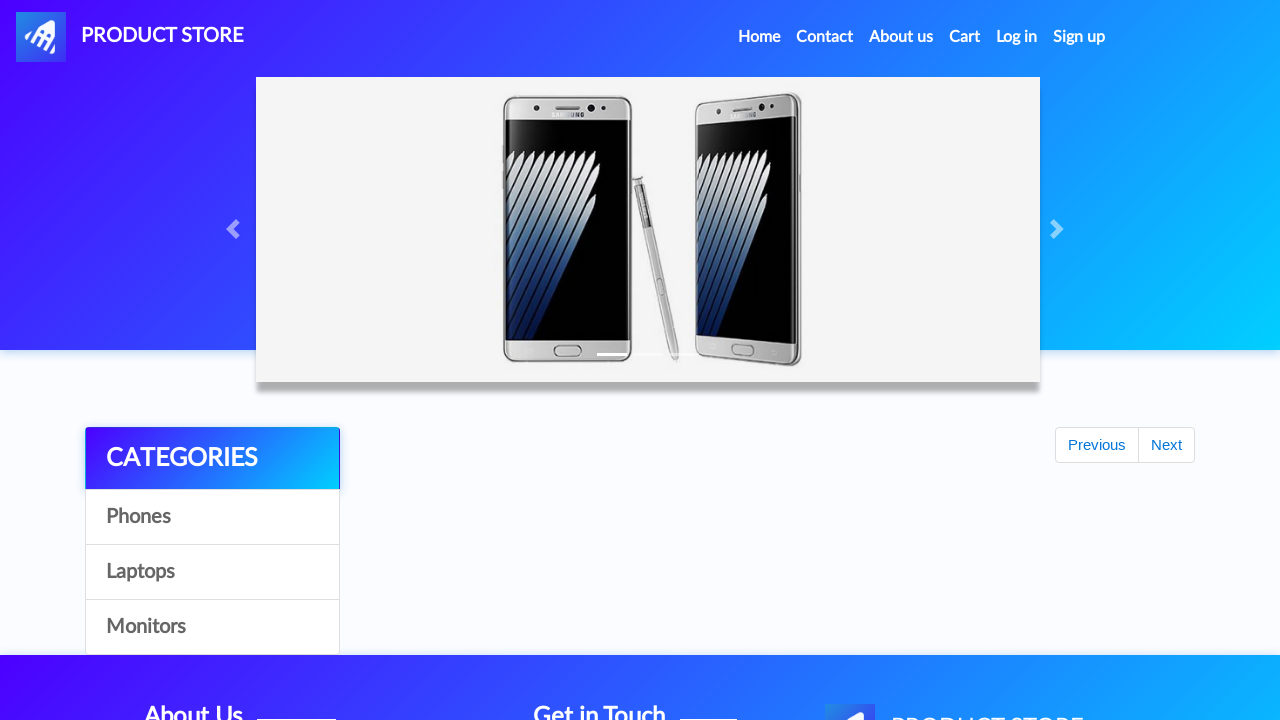

Home page loaded with product cards
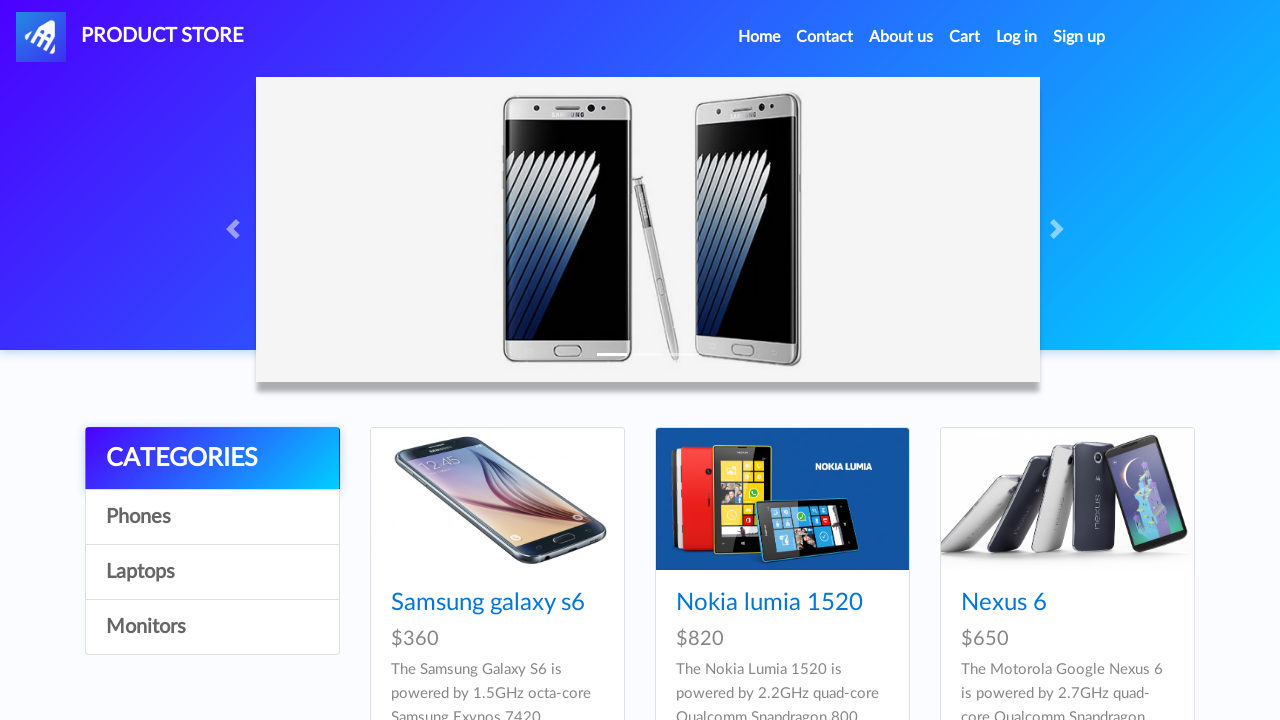

Clicked on second product to view details at (769, 603) on .card-title a >> nth=1
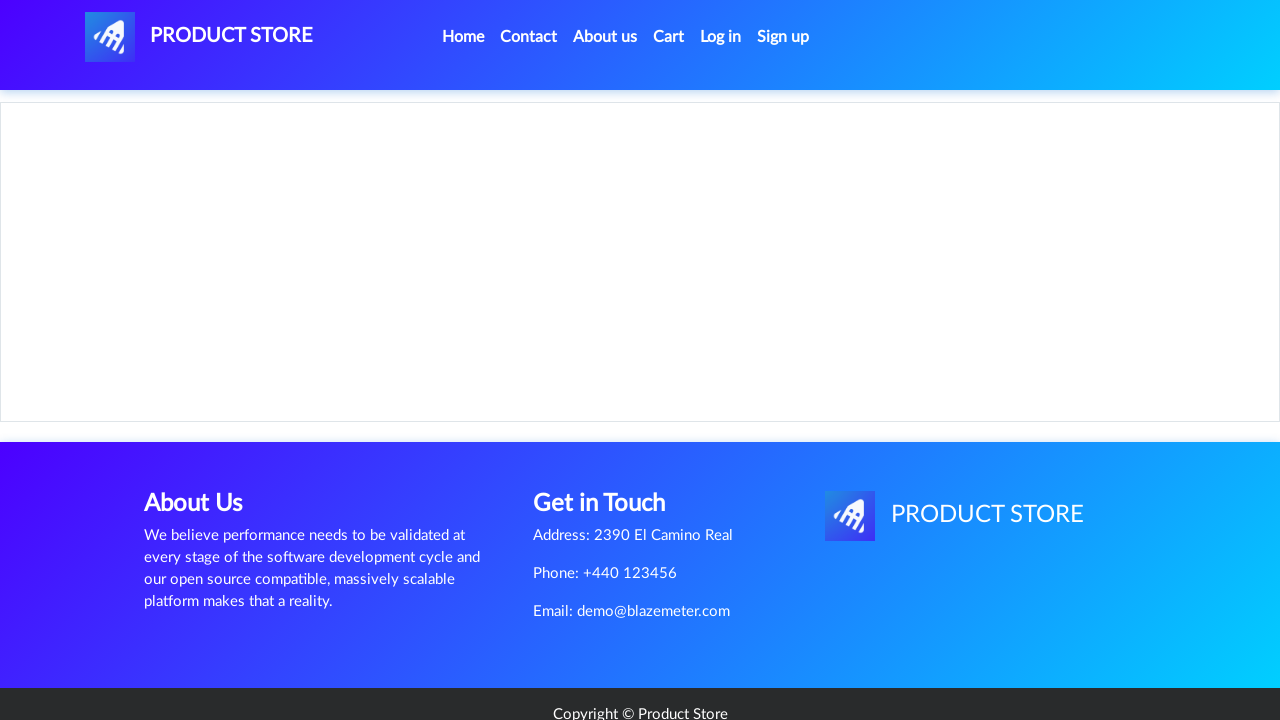

Second product details page loaded
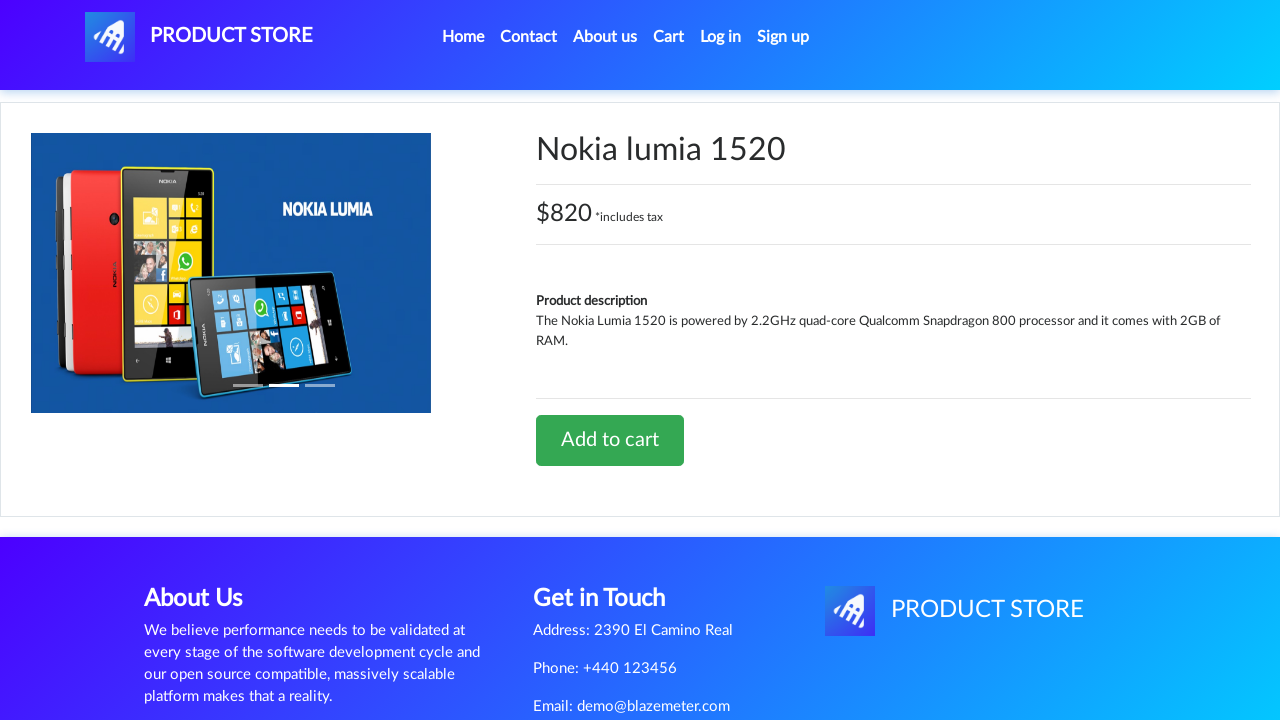

Clicked 'Add to cart' button for second product at (610, 440) on a.btn-success:has-text('Add to cart')
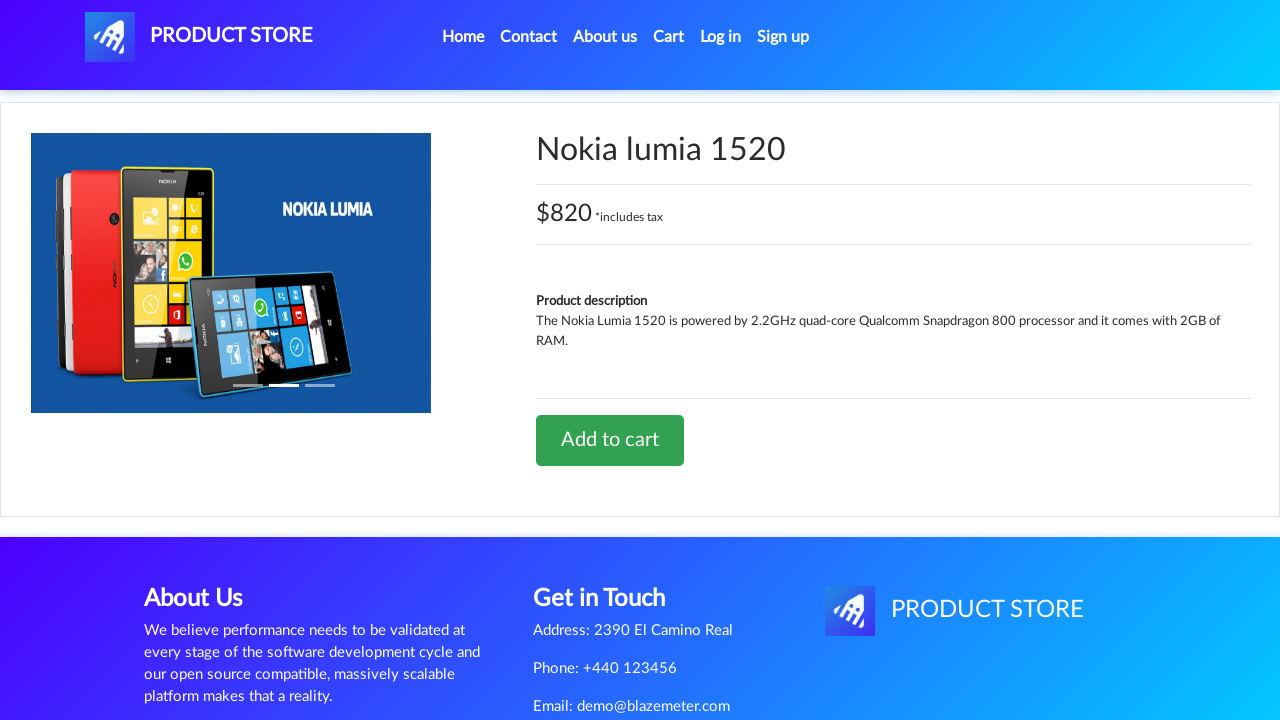

Waited for add to cart confirmation
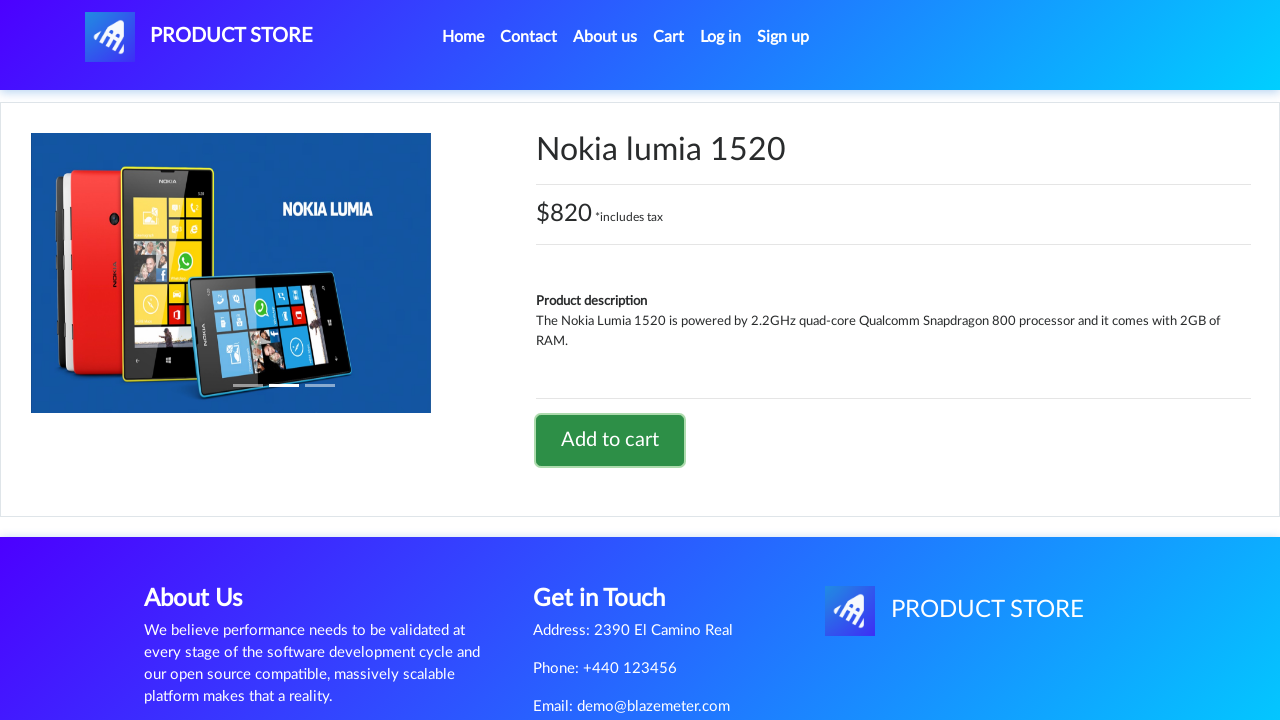

Navigated to cart page
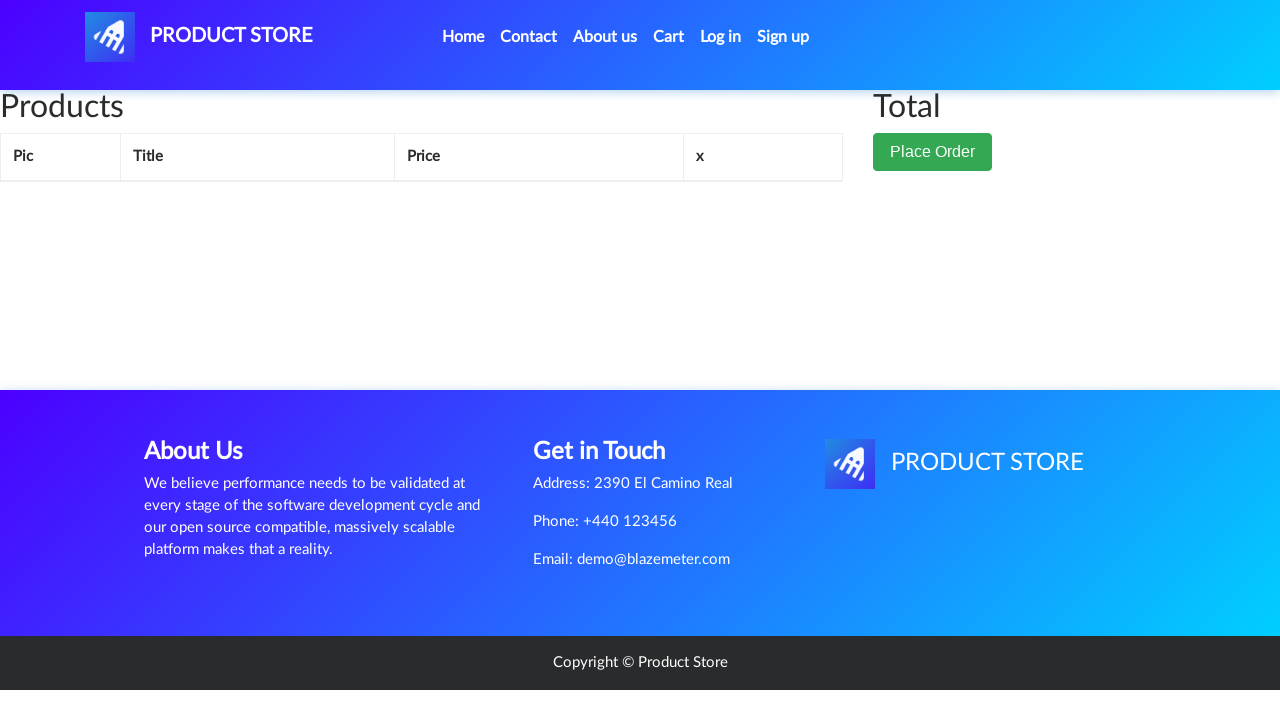

Cart page loaded with products
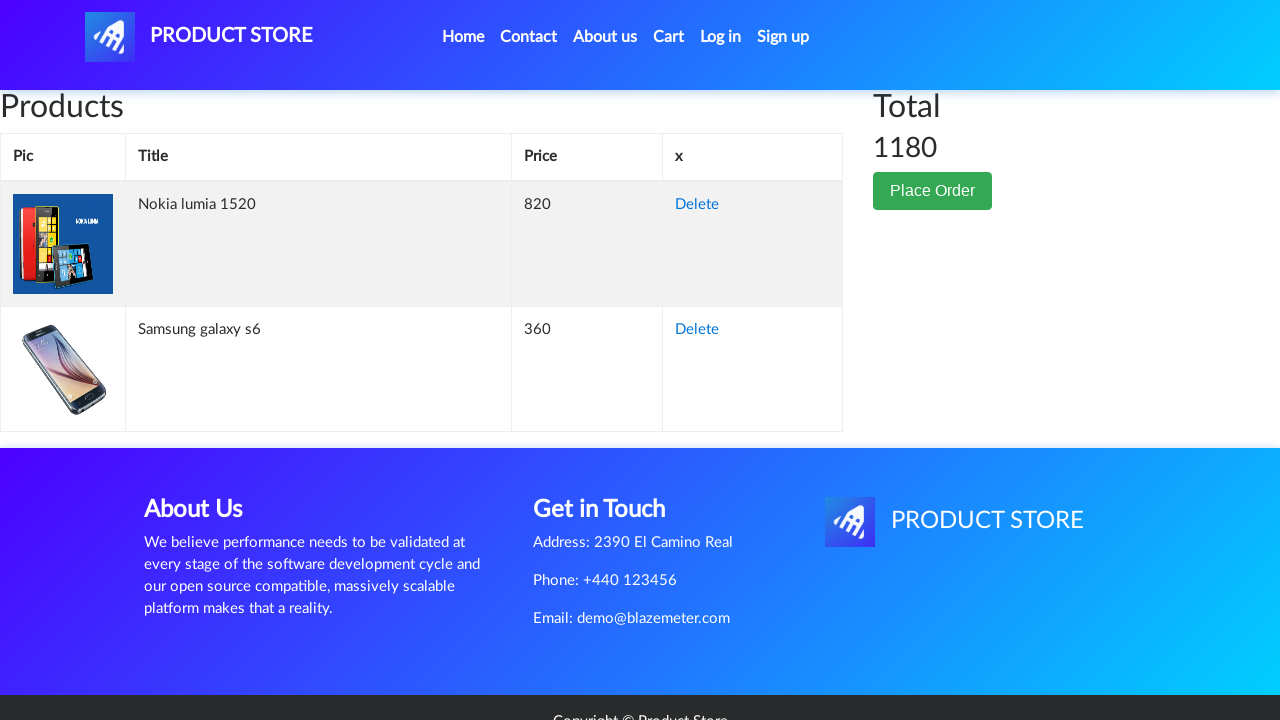

Clicked 'Place Order' button at (933, 191) on button:has-text('Place Order')
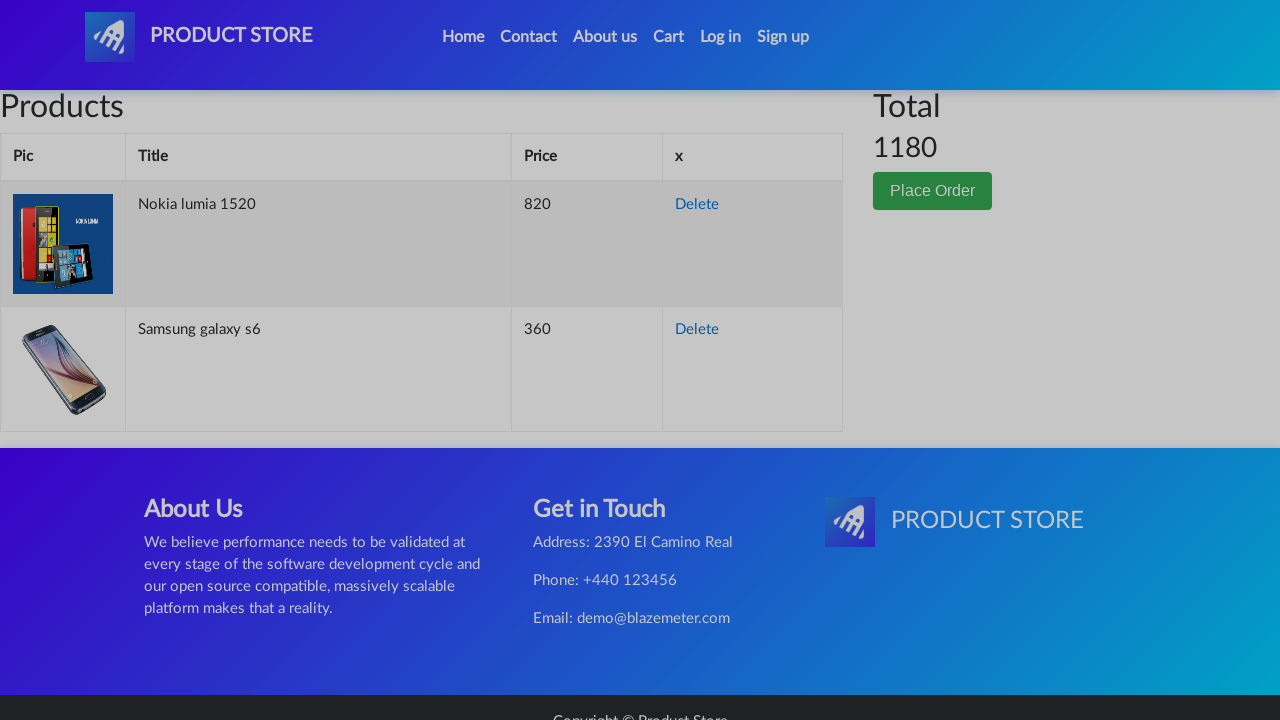

Order modal dialog opened
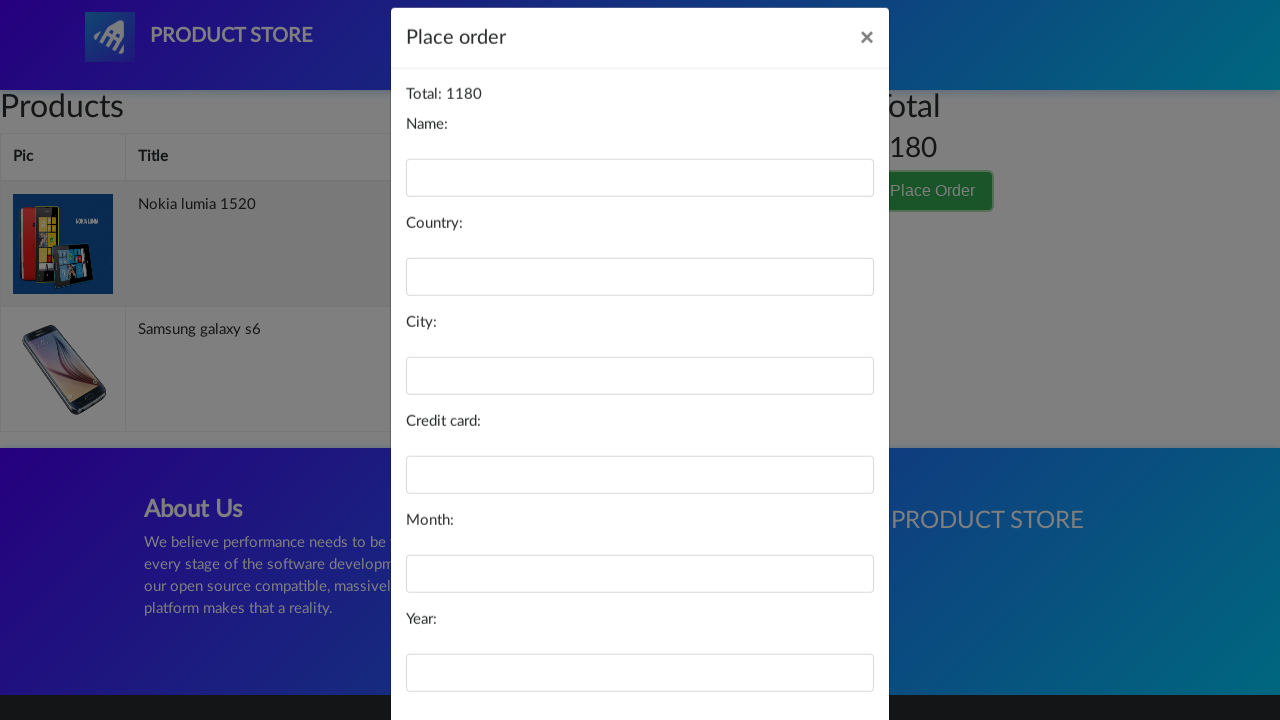

Filled name field with 'Marco' on #name
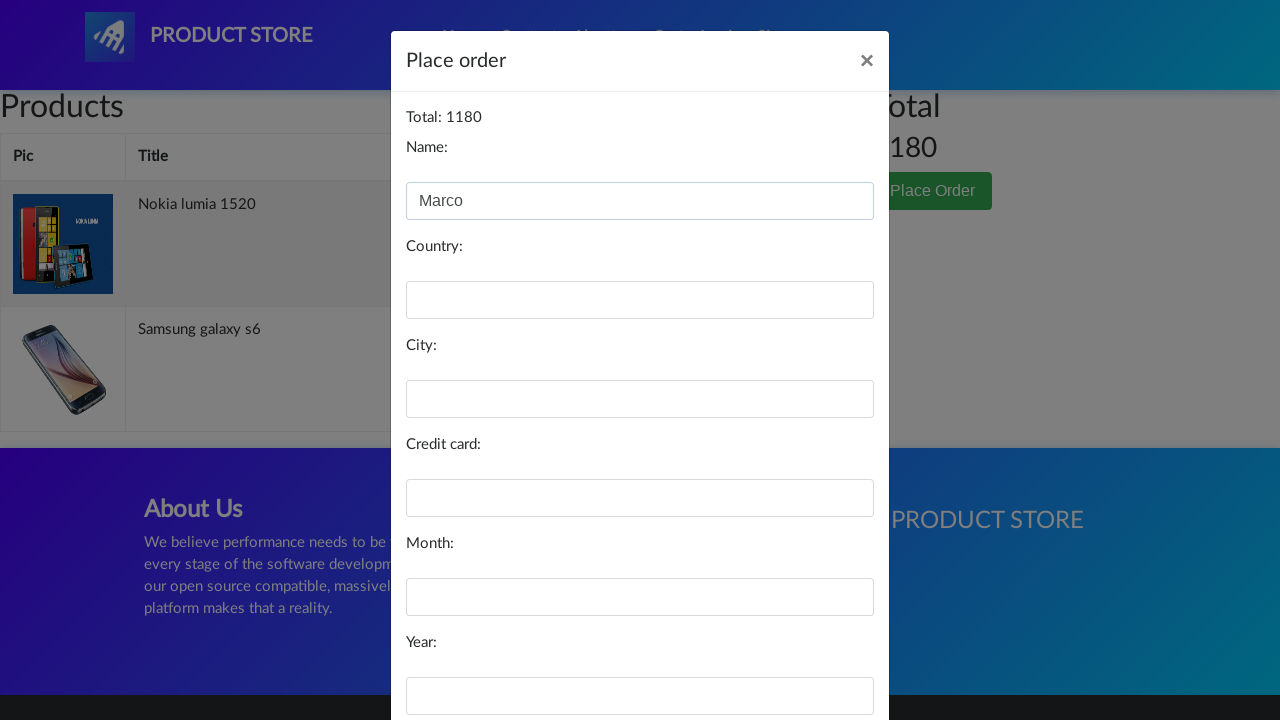

Filled country field with 'Switzerland' on #country
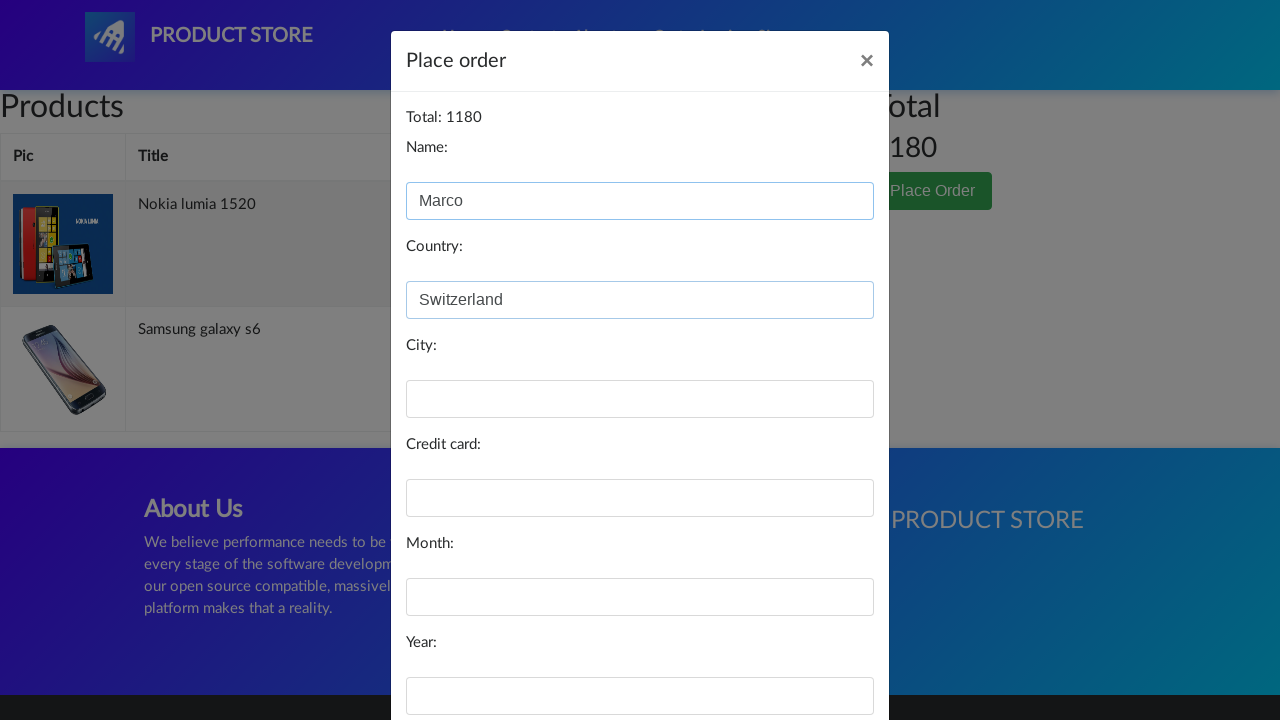

Filled city field with 'Bern' on #city
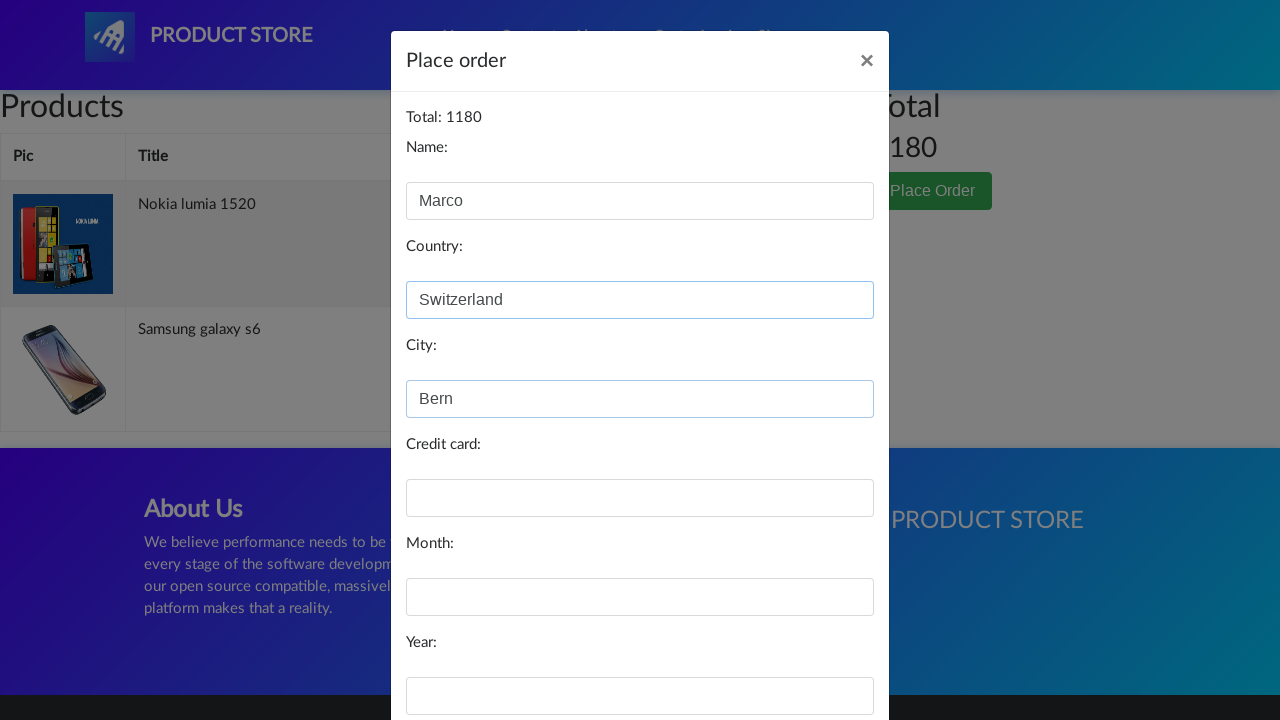

Filled card field with 'BBVA' on #card
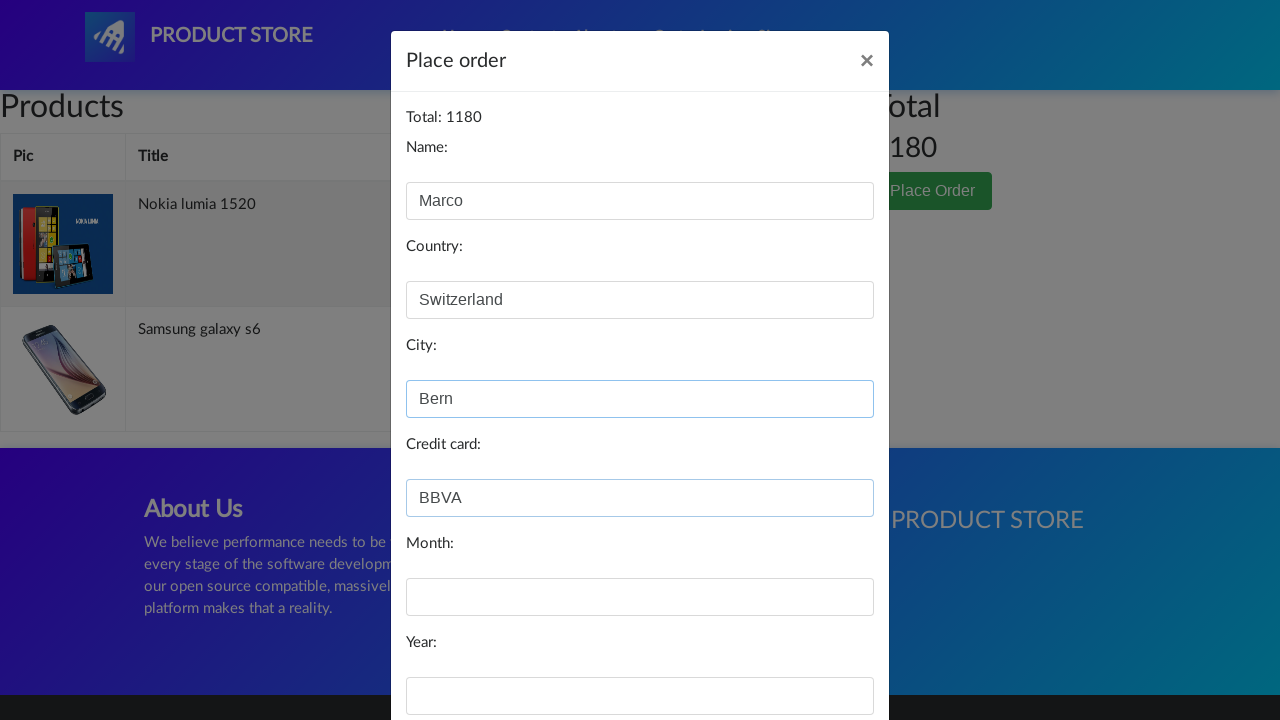

Filled month field with 'March' on #month
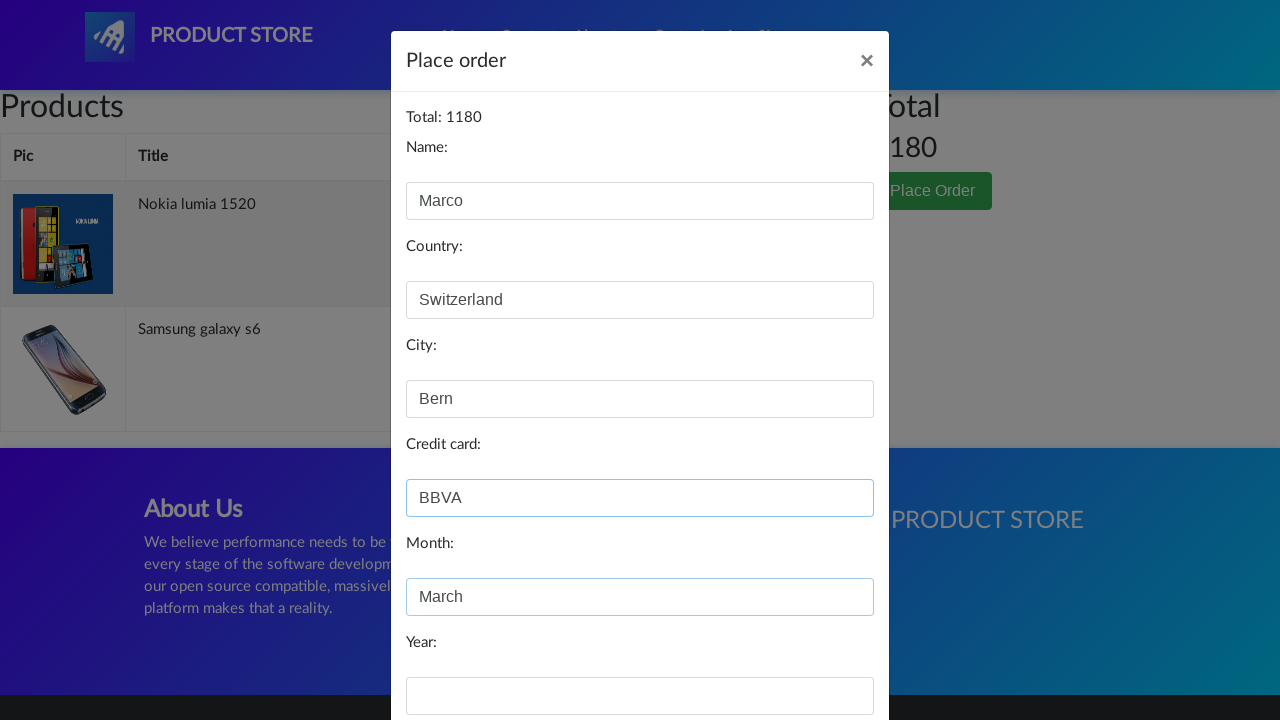

Filled year field with '2024' on #year
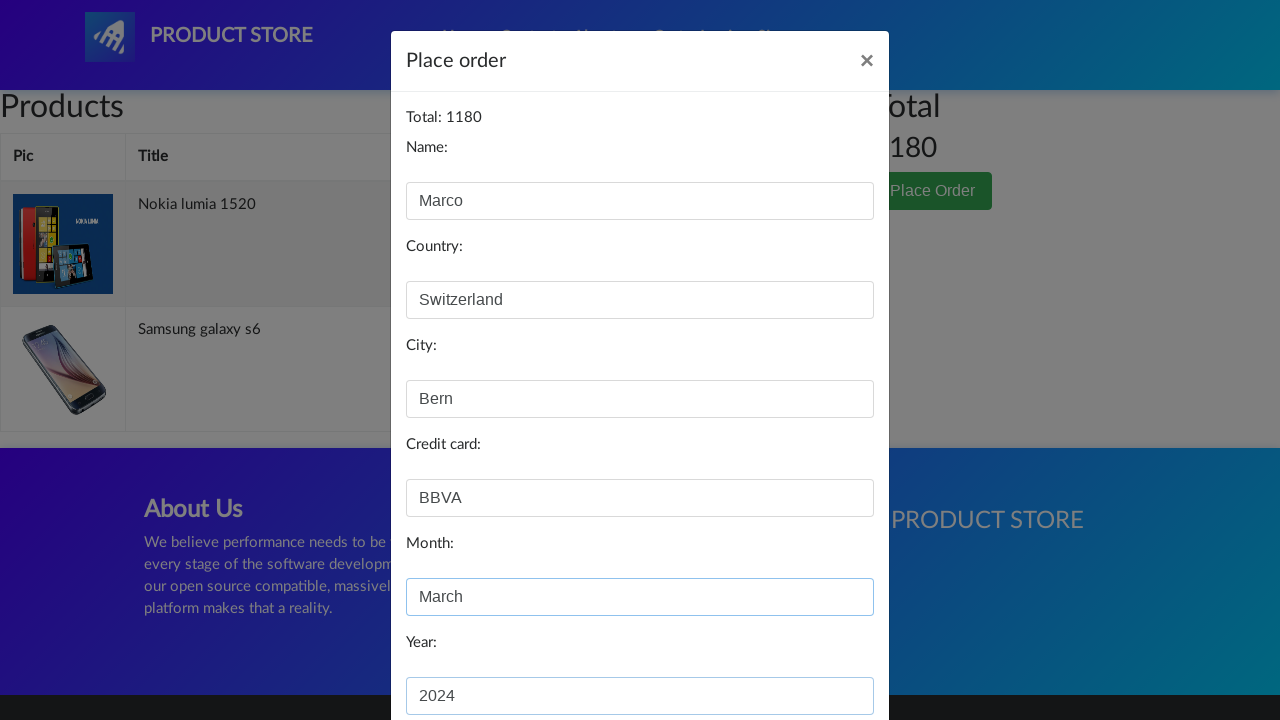

Clicked 'Purchase' button to complete order at (823, 655) on button:has-text('Purchase')
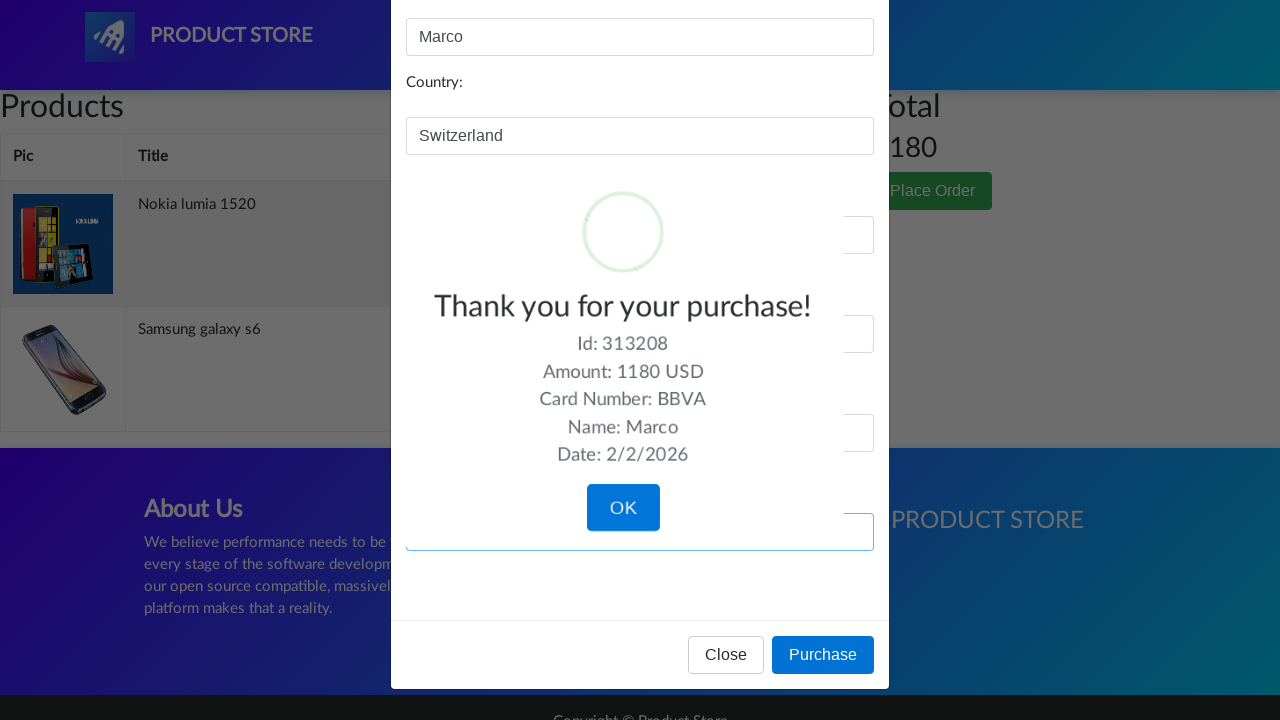

Waited for purchase processing
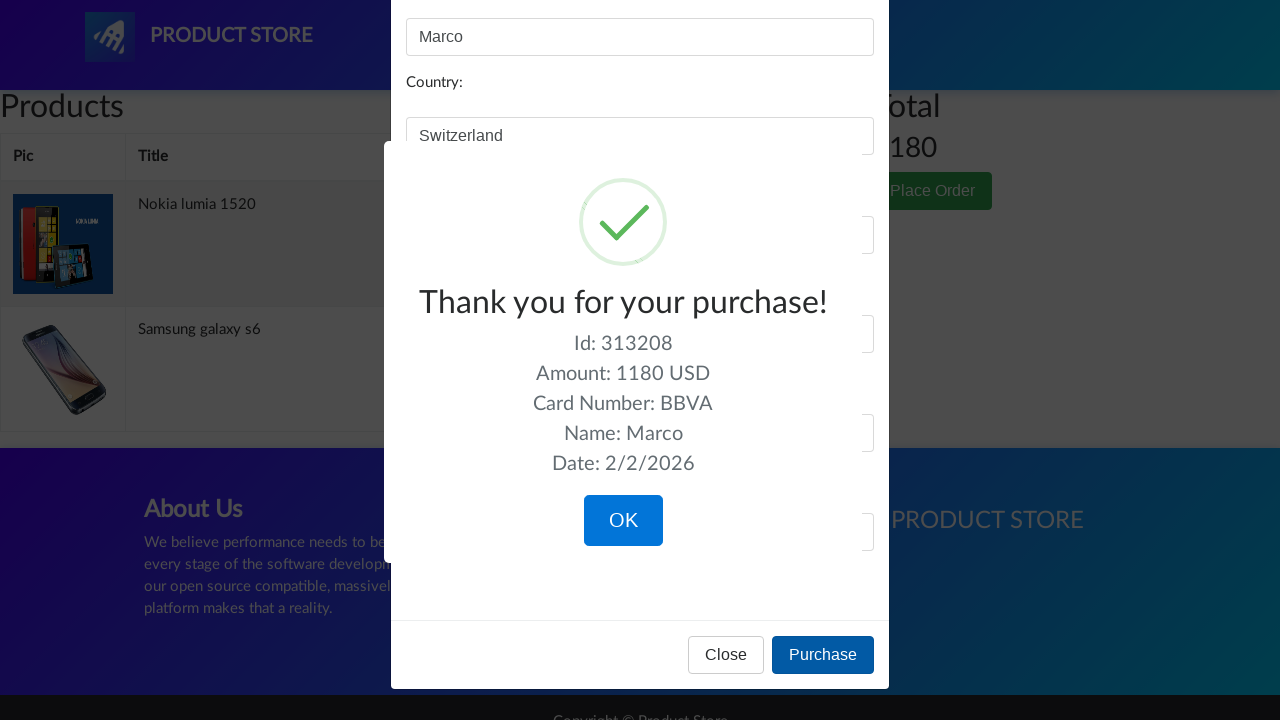

Purchase confirmation message displayed
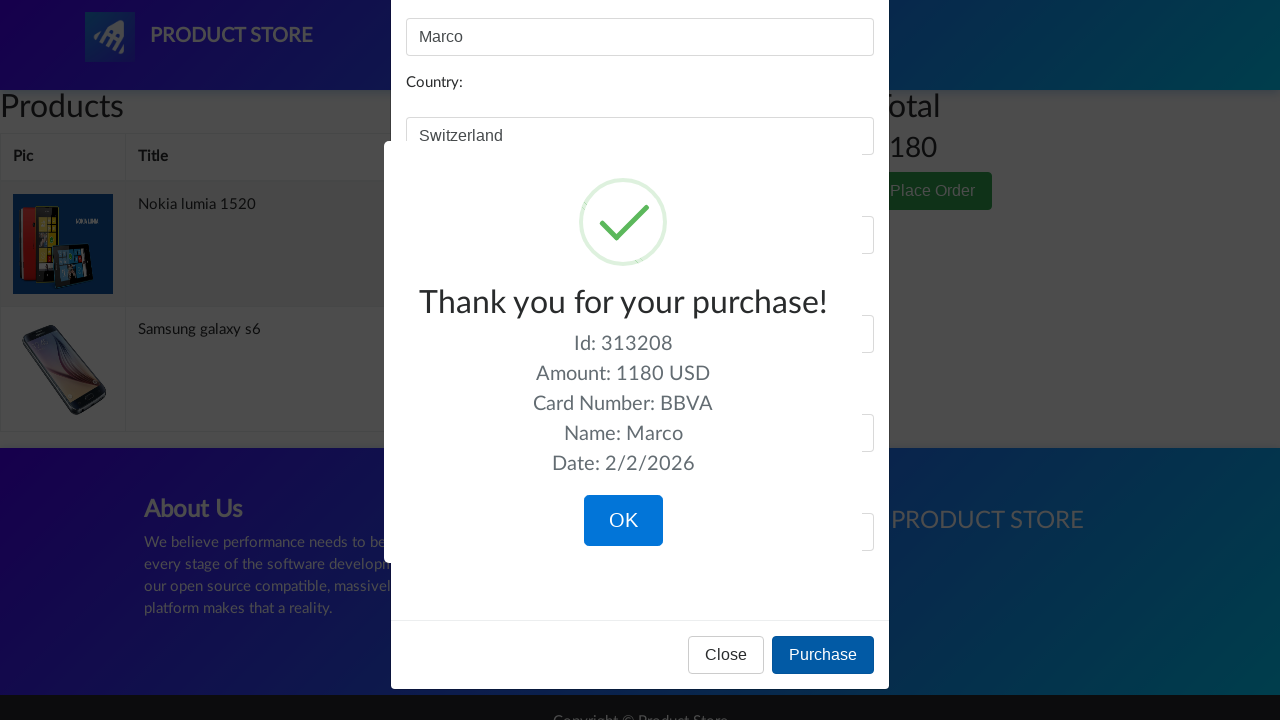

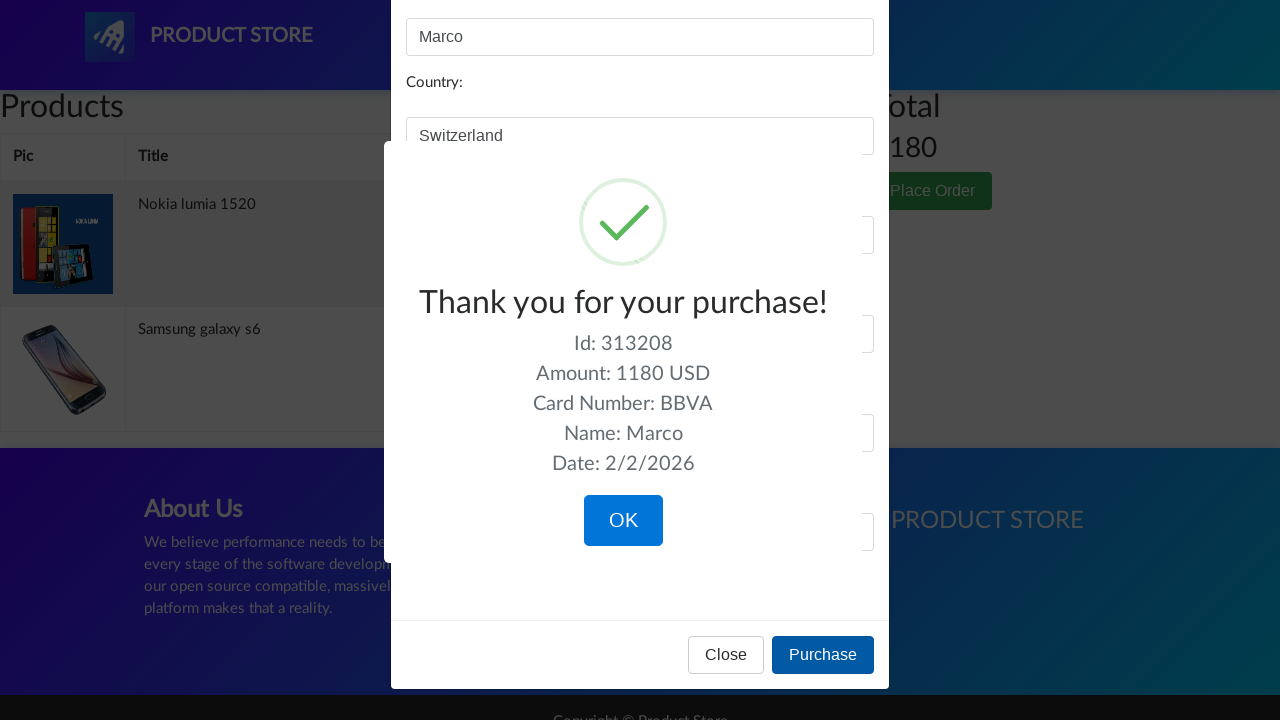